Tests drag-and-drop functionality by dragging Column A to Column B position.

Starting URL: https://the-internet.herokuapp.com/drag_and_drop

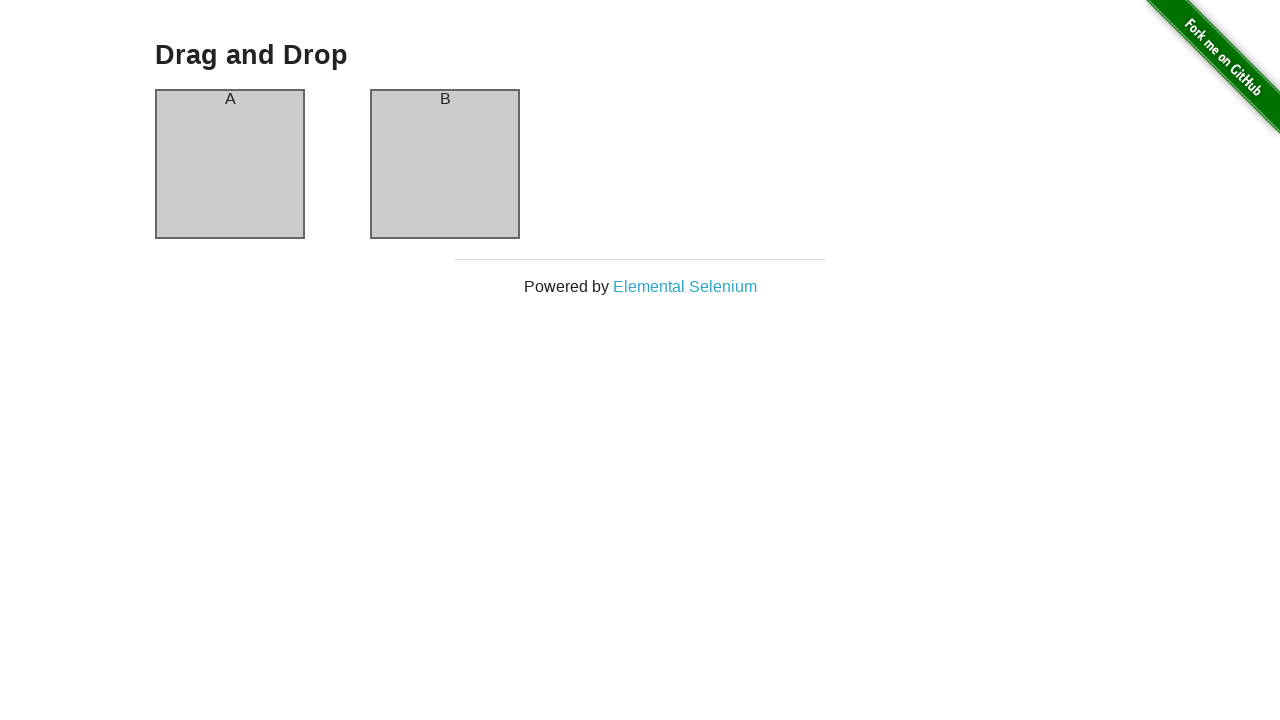

Dragged Column A to Column B position at (445, 164)
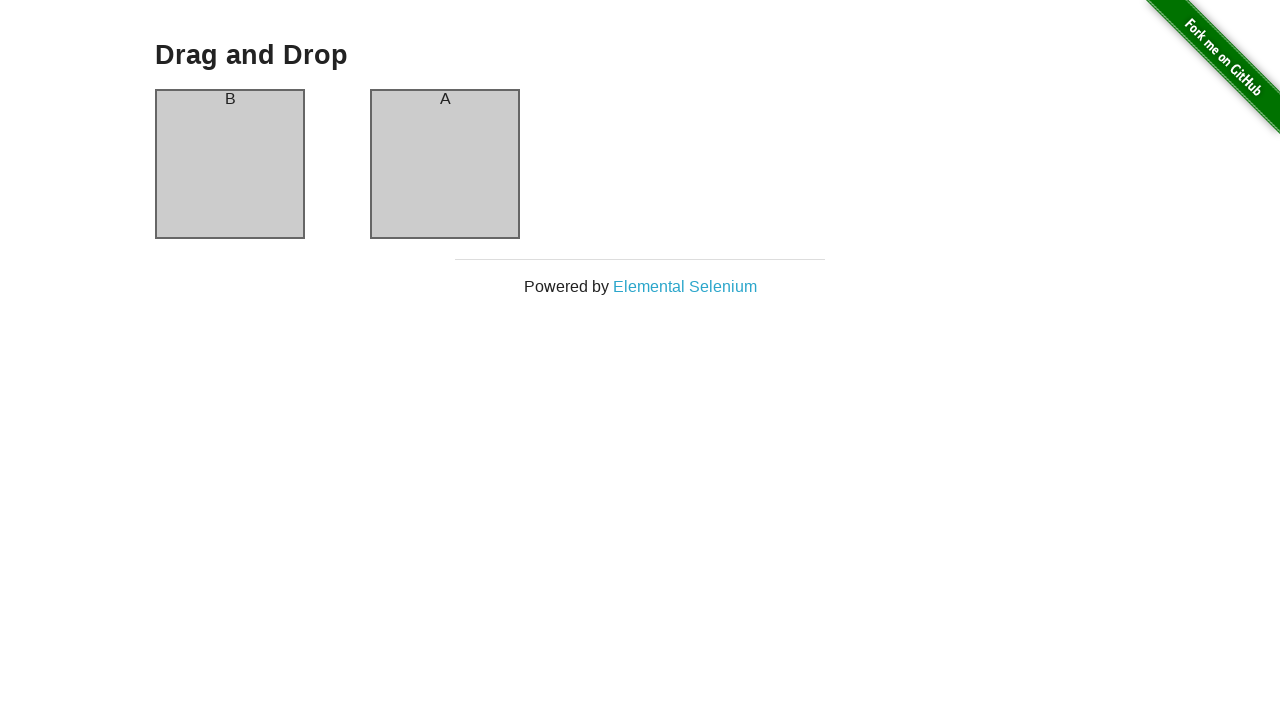

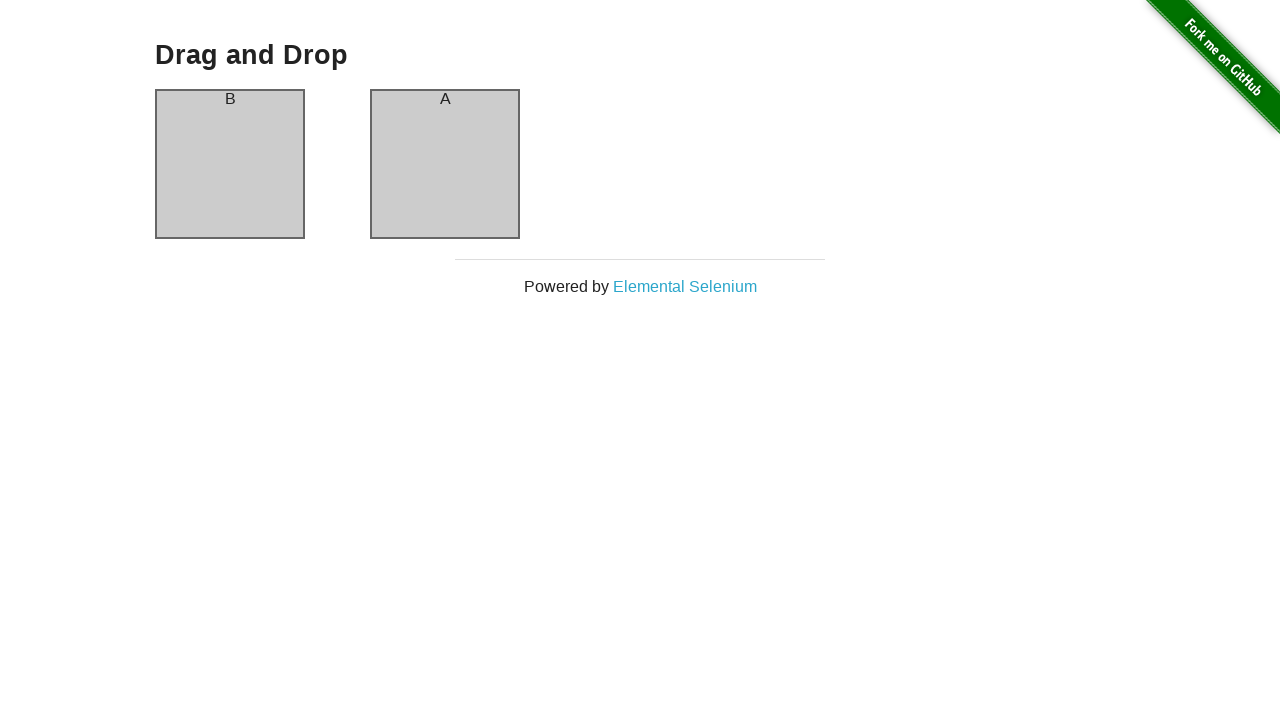